Tests file download functionality by clicking on an image file link and verifying the download completes

Starting URL: https://the-internet.herokuapp.com/download

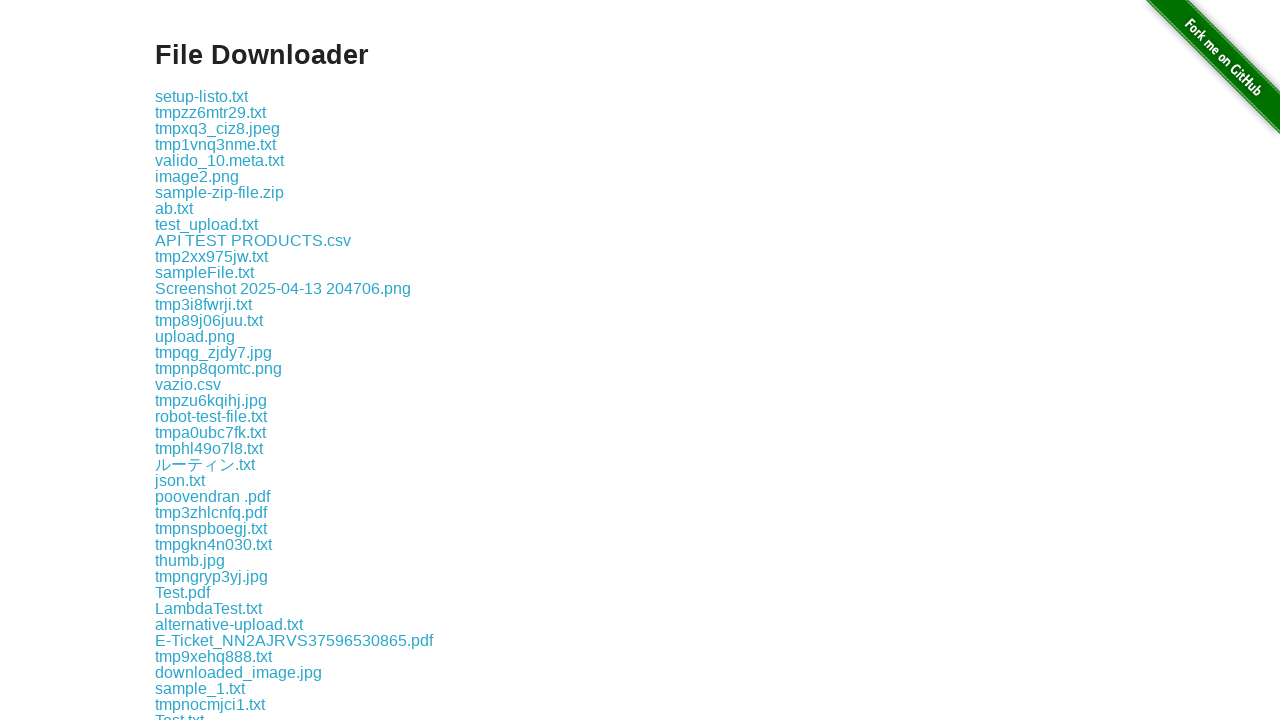

Clicked on image.jpg download link at (190, 360) on xpath=//a[text()='image.jpg']
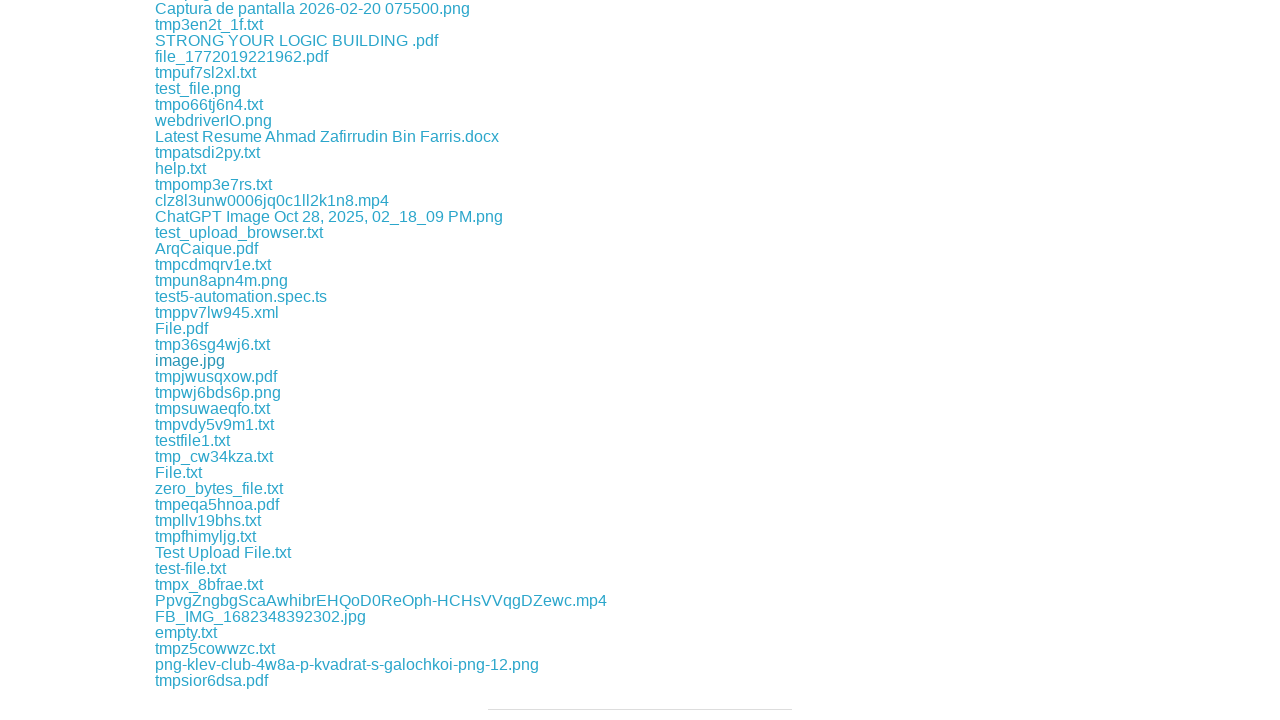

File download initiated and waiting for completion at (190, 360) on xpath=//a[text()='image.jpg']
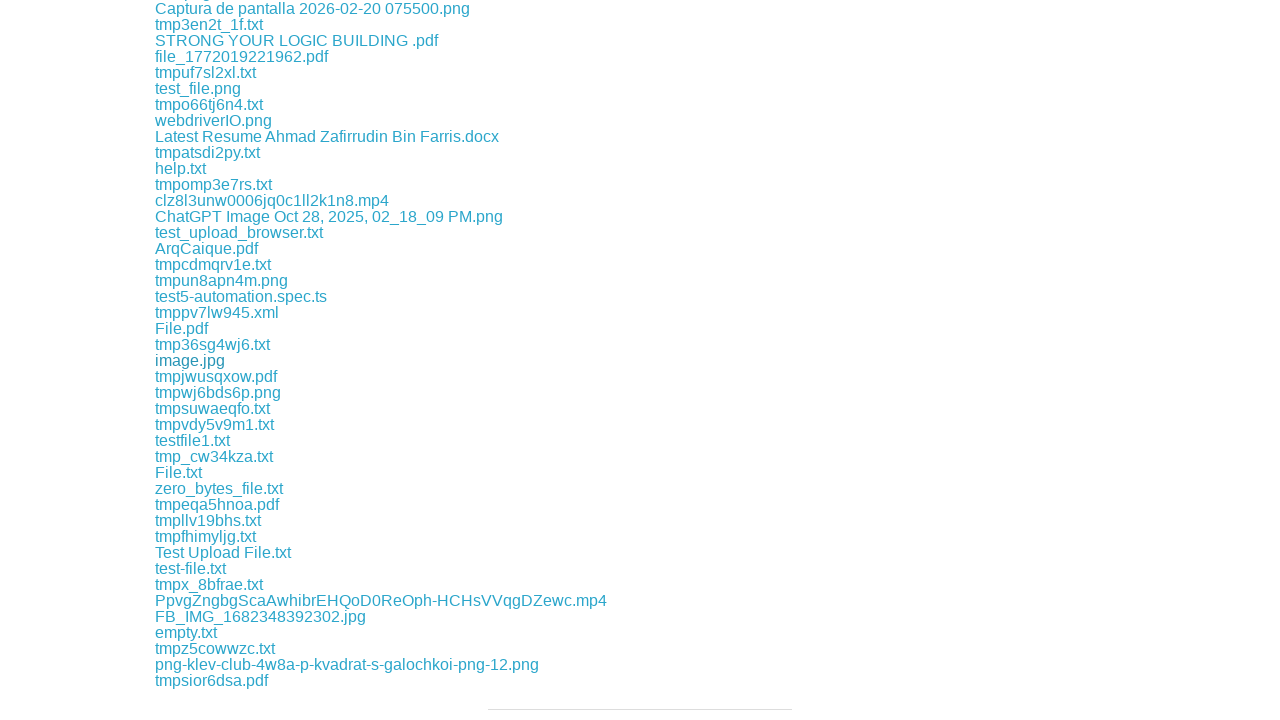

File download completed successfully
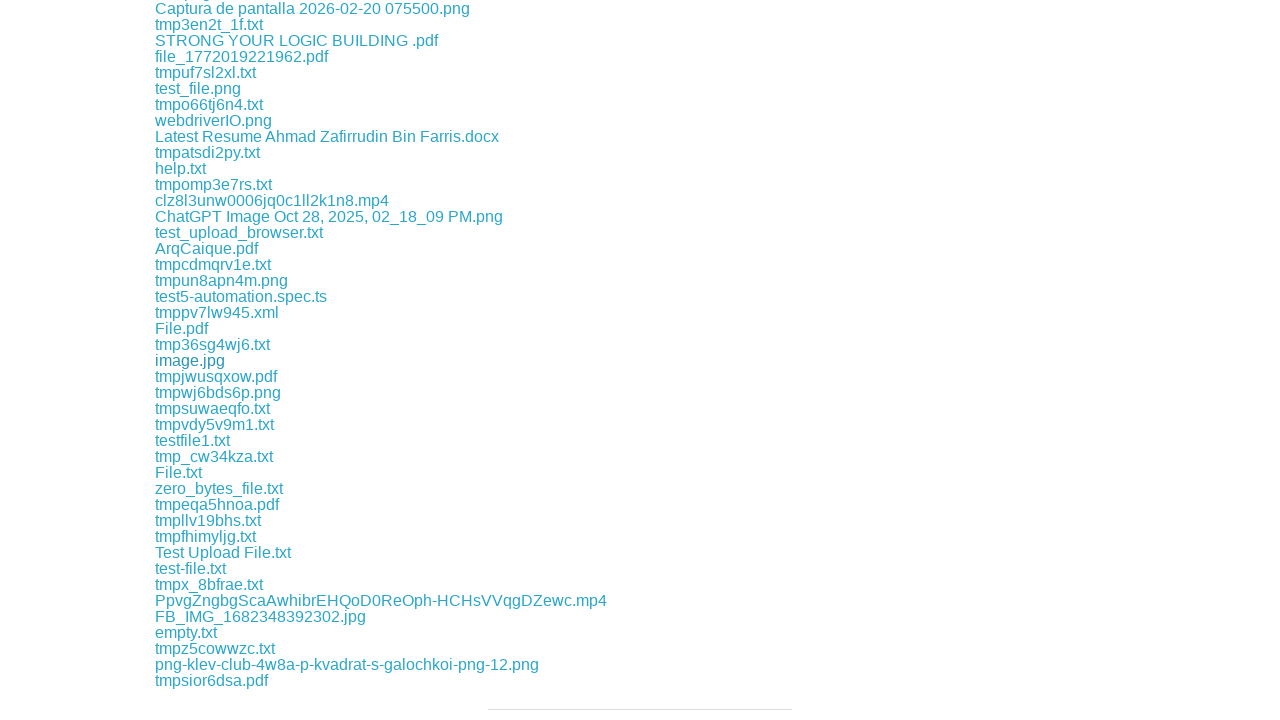

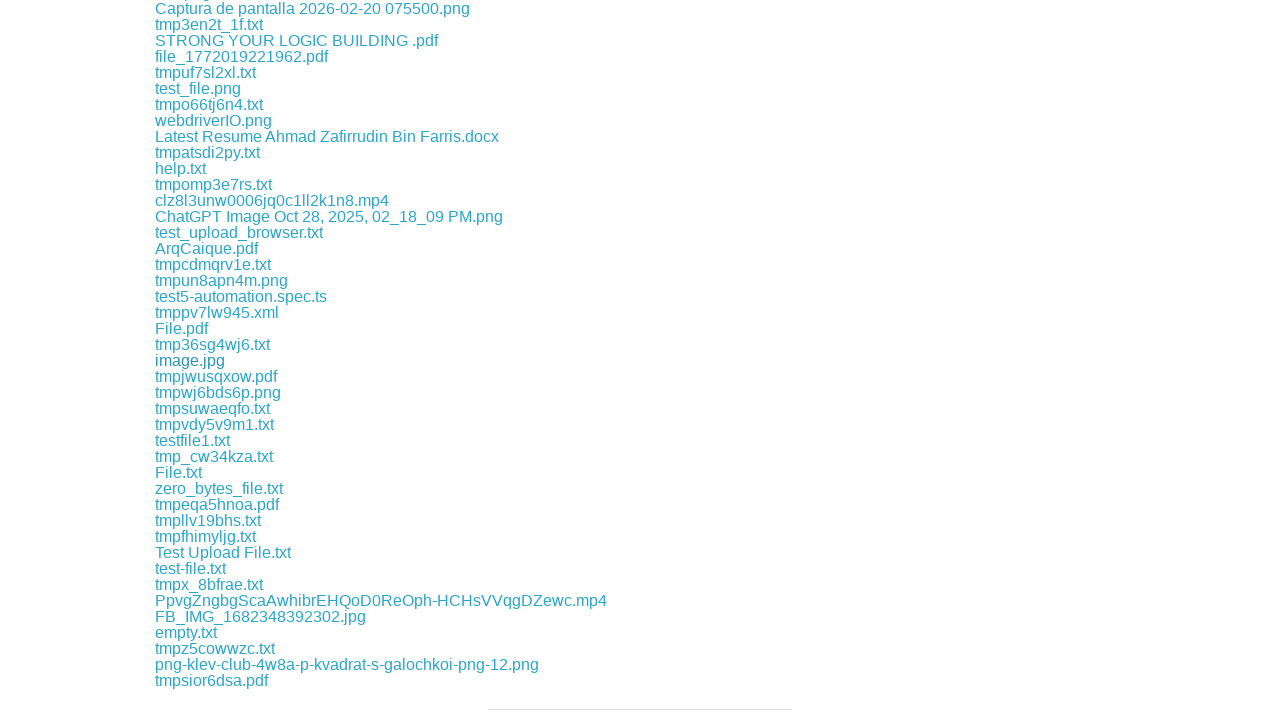